Tests modal functionality by clicking a button to open a modal dialog and then closing it using both regular click and JavaScript execution

Starting URL: https://formy-project.herokuapp.com/modal

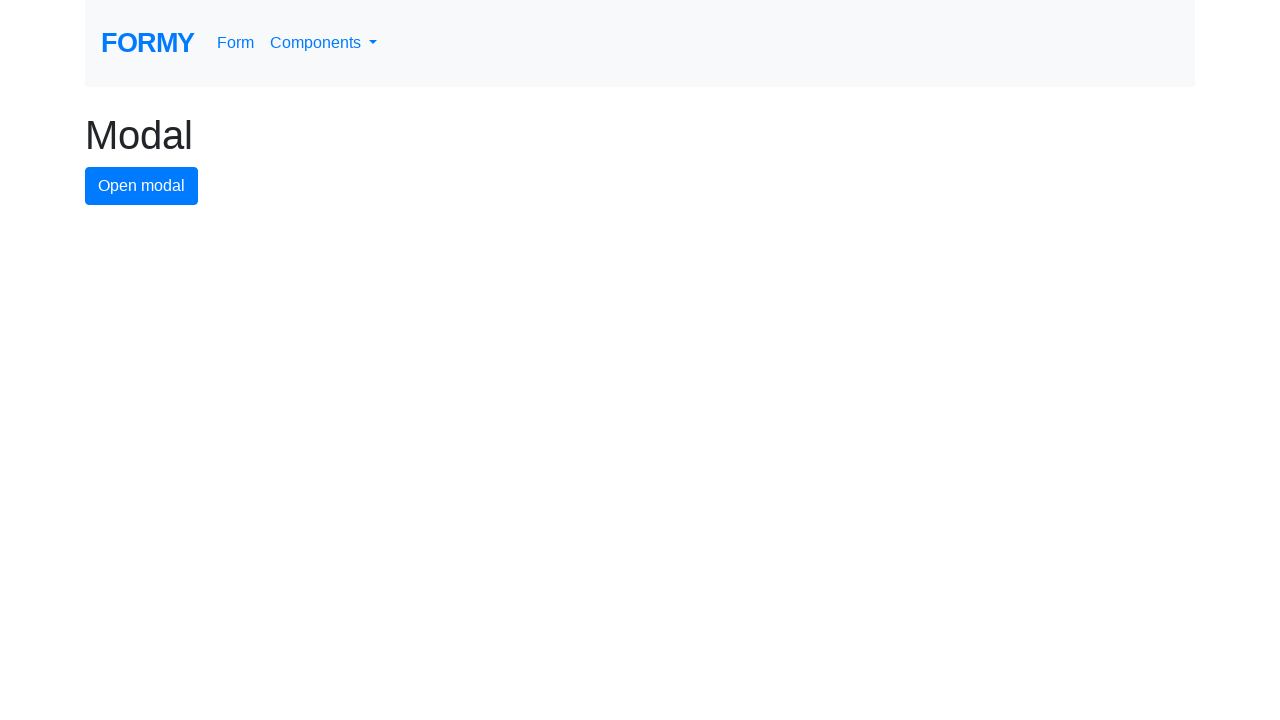

Clicked button to open modal dialog at (142, 186) on #modal-button
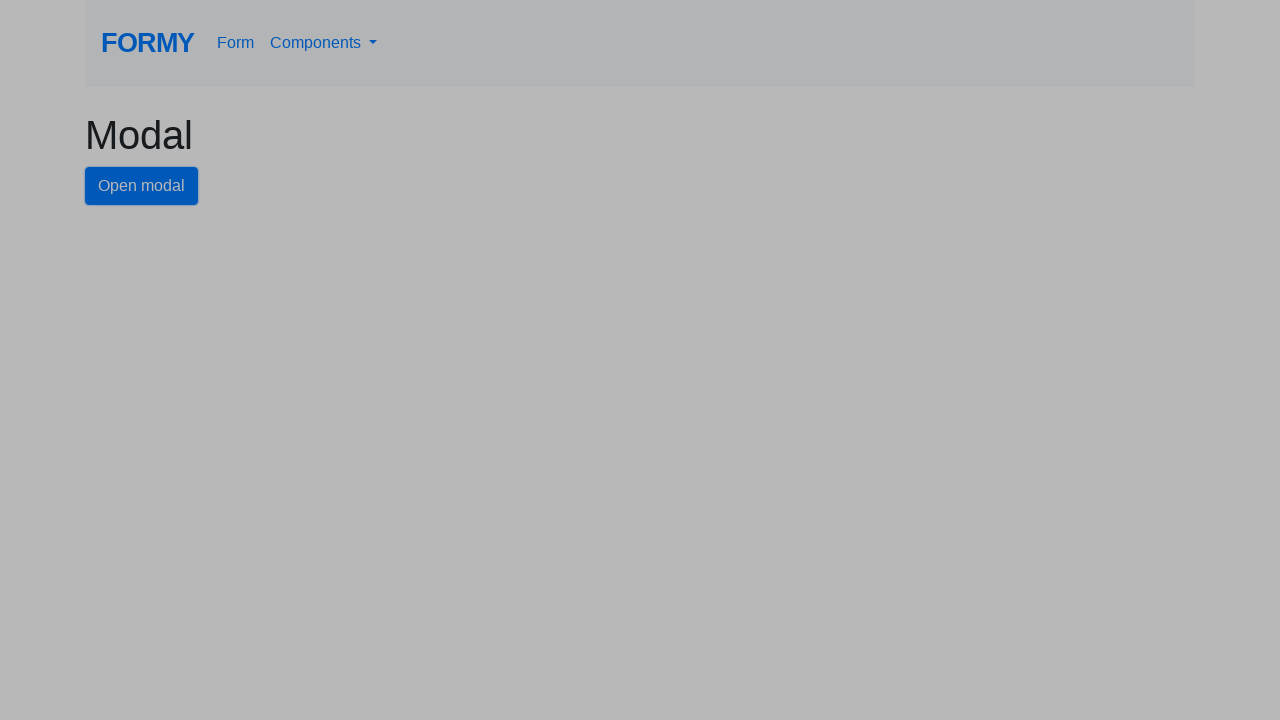

Clicked close button to close modal at (782, 184) on #close-button
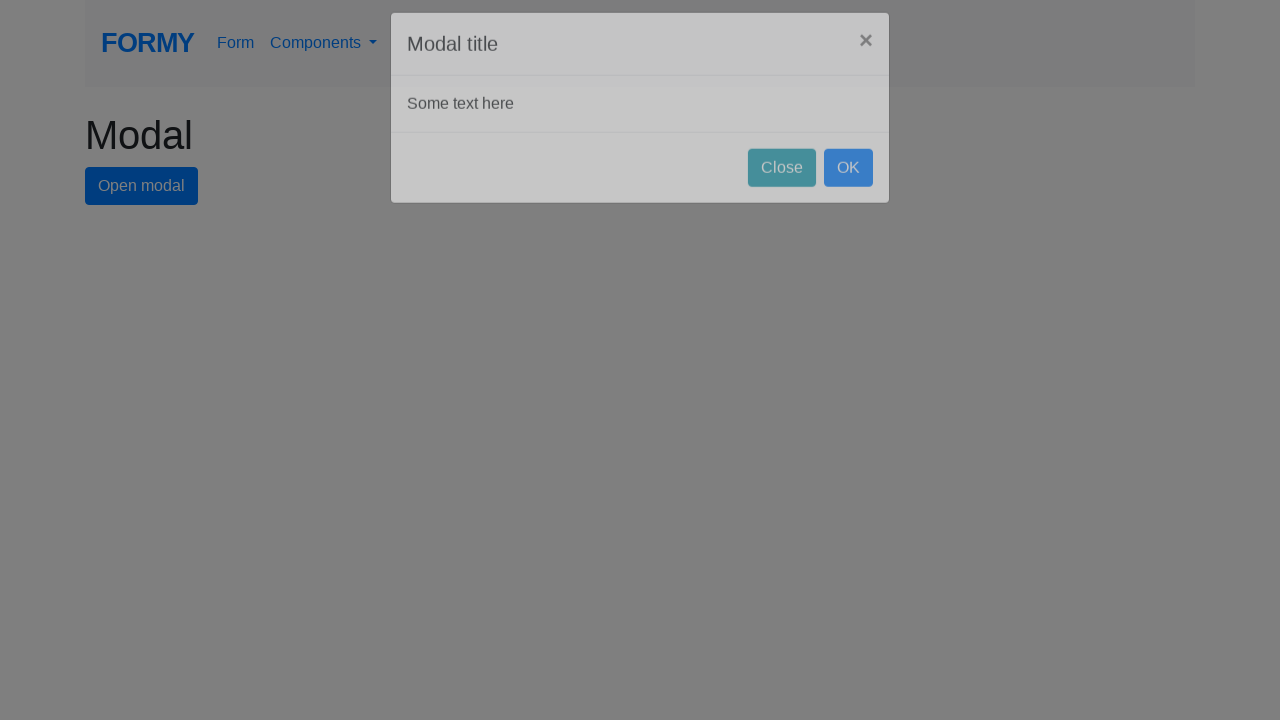

Executed JavaScript to click close button
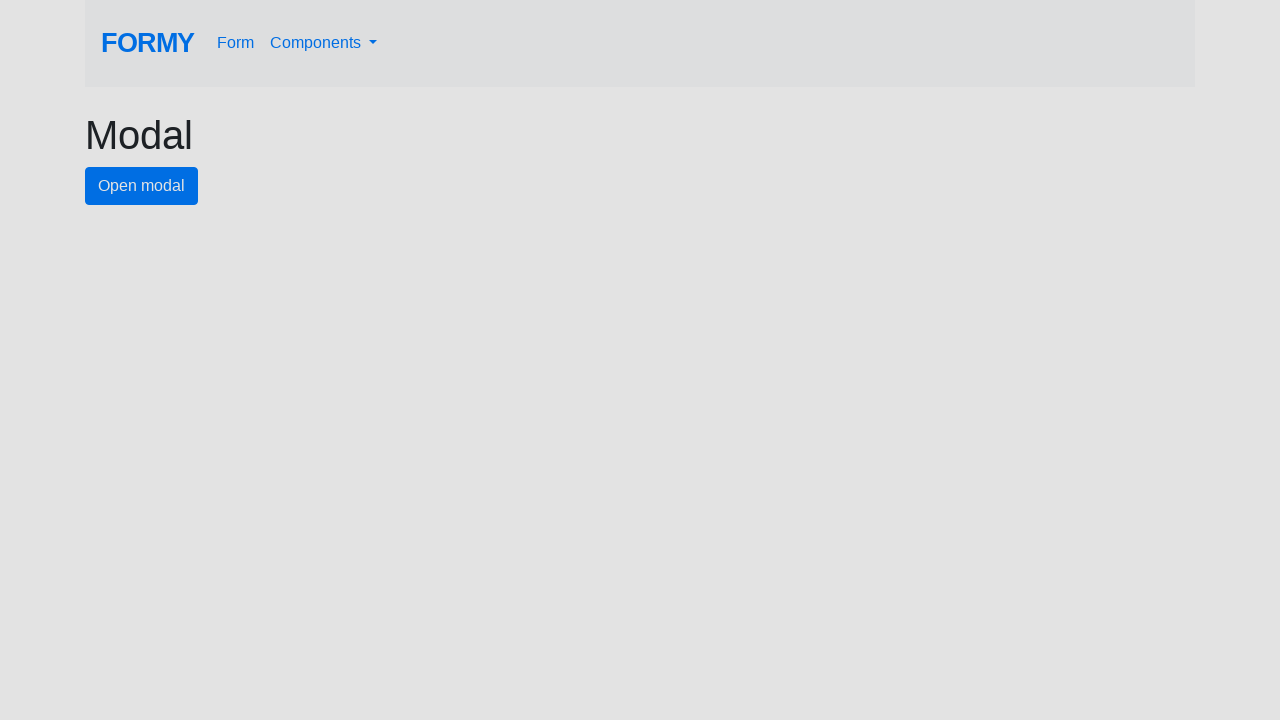

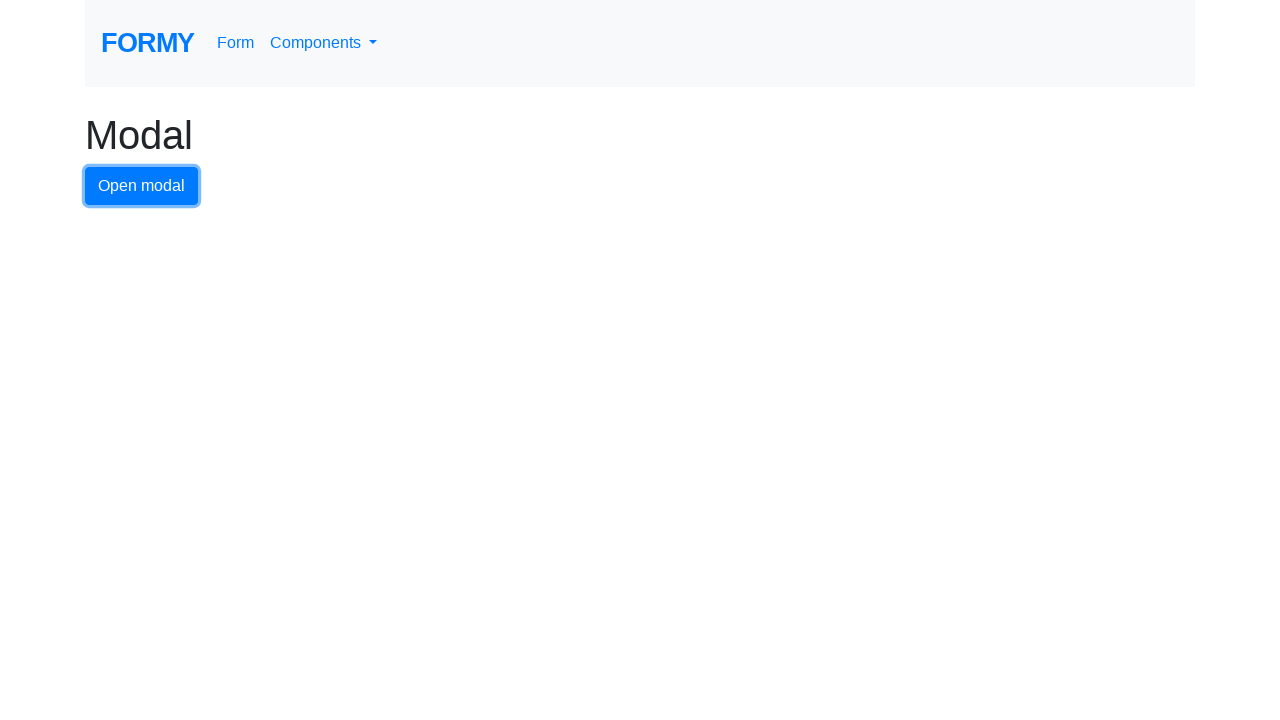